Tests JavaScript prompt dialog functionality by clicking a button that triggers a JS prompt, entering text into the prompt, accepting it, and verifying the result is displayed on the page.

Starting URL: http://the-internet.herokuapp.com/javascript_alerts

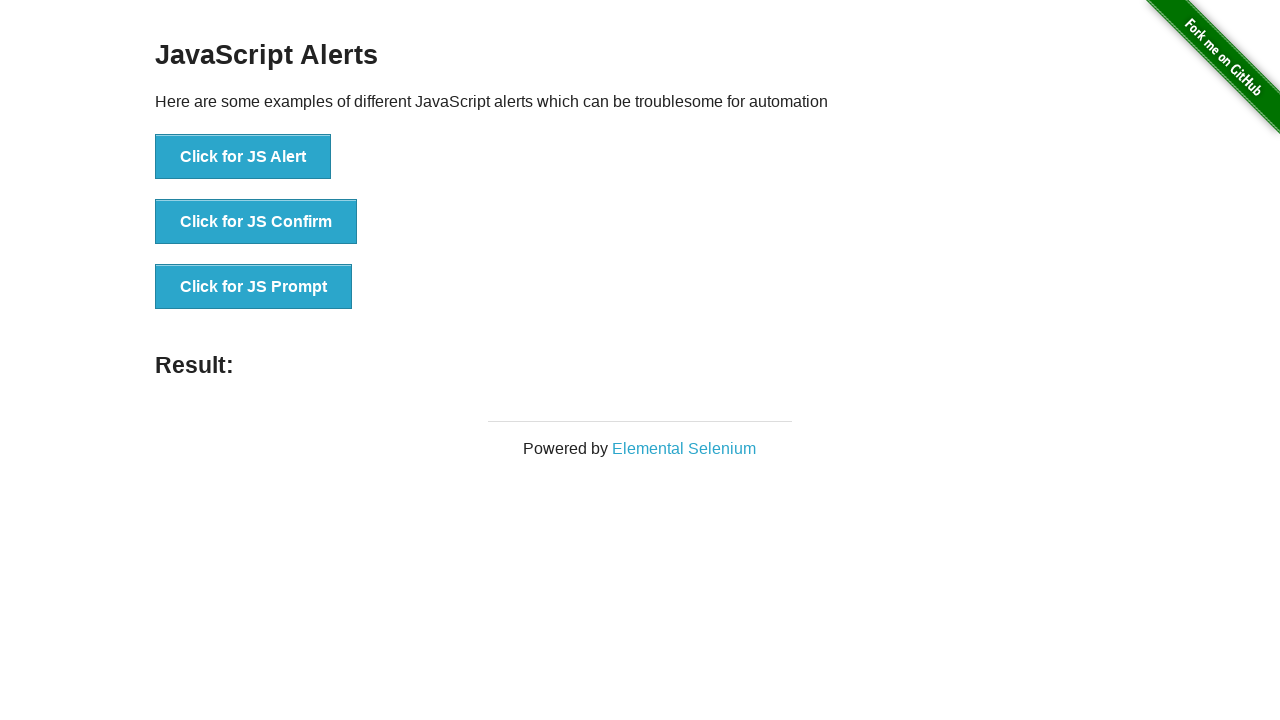

Set up dialog handler for JS prompt
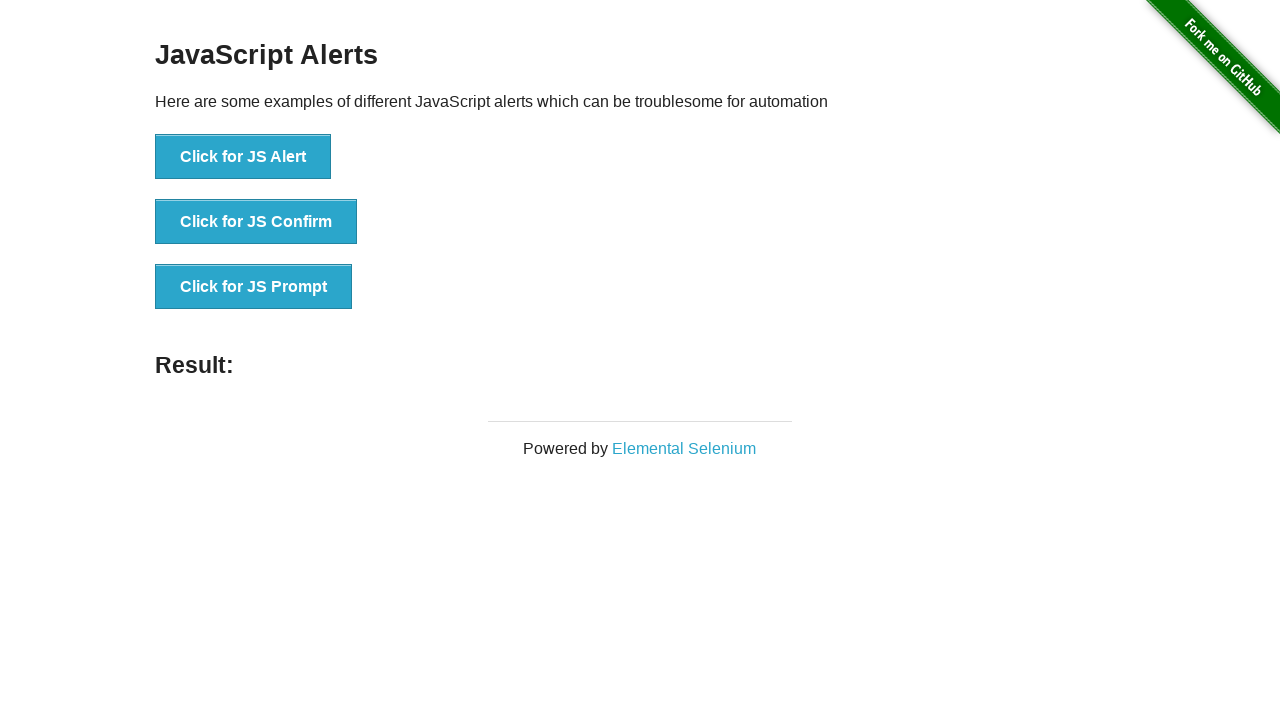

Clicked JS Prompt button at (254, 287) on xpath=//button[@onclick='jsPrompt()']
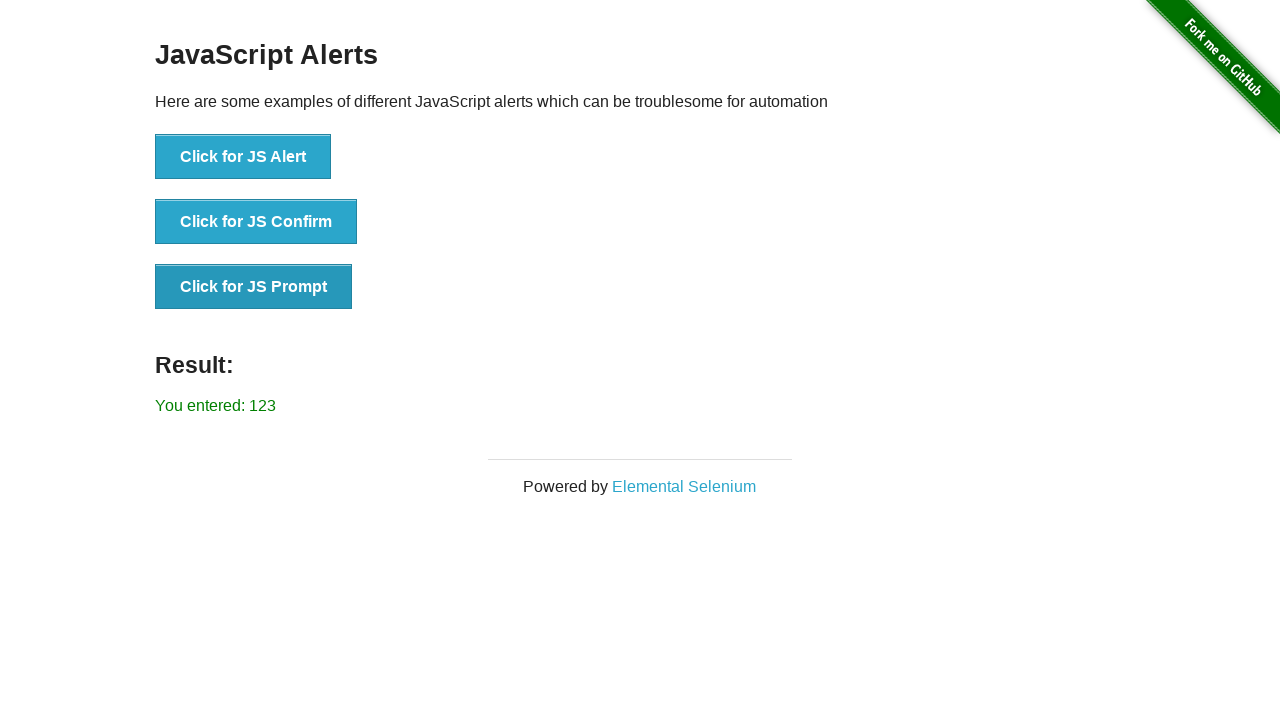

Result text element loaded
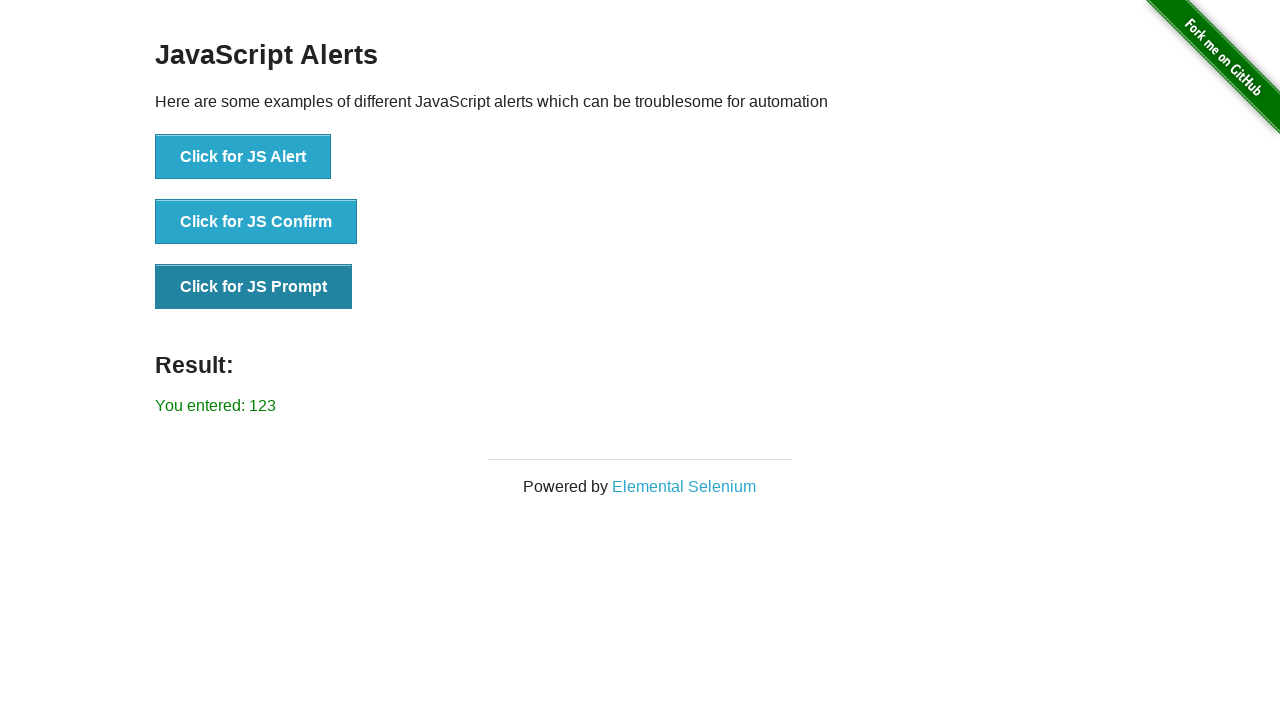

Retrieved result text content
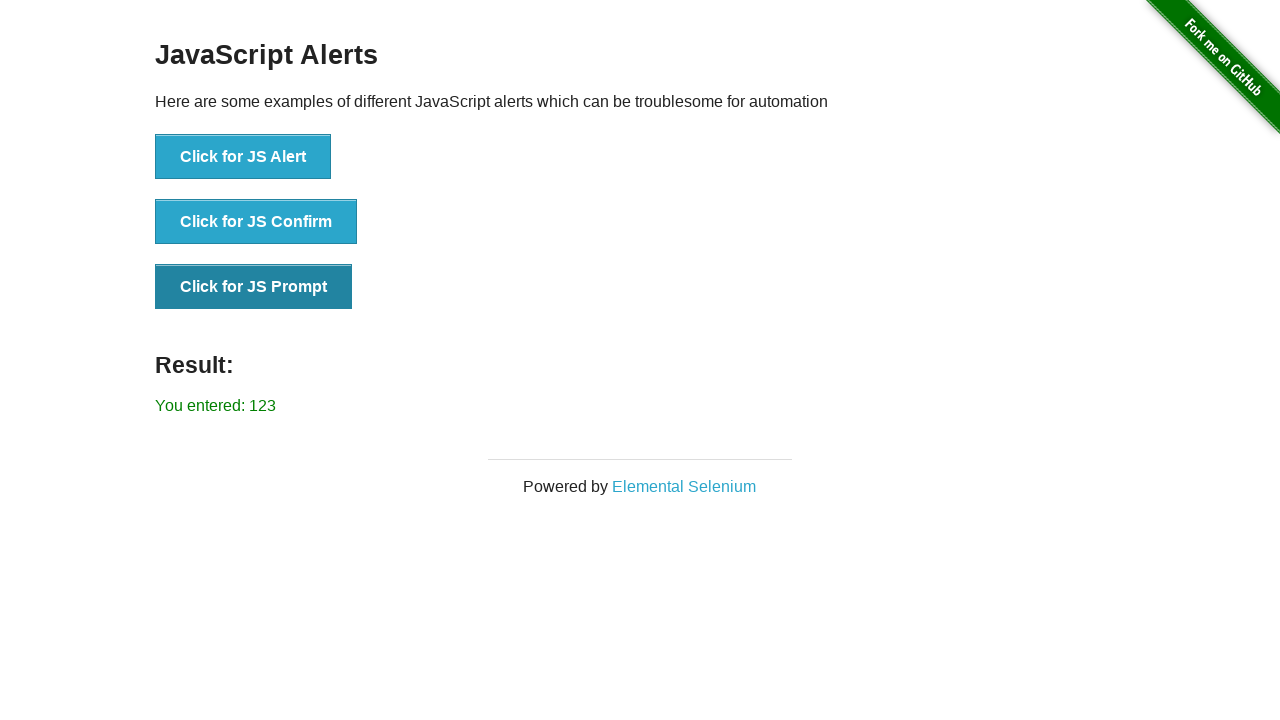

Verified result text matches expected value 'You entered: 123'
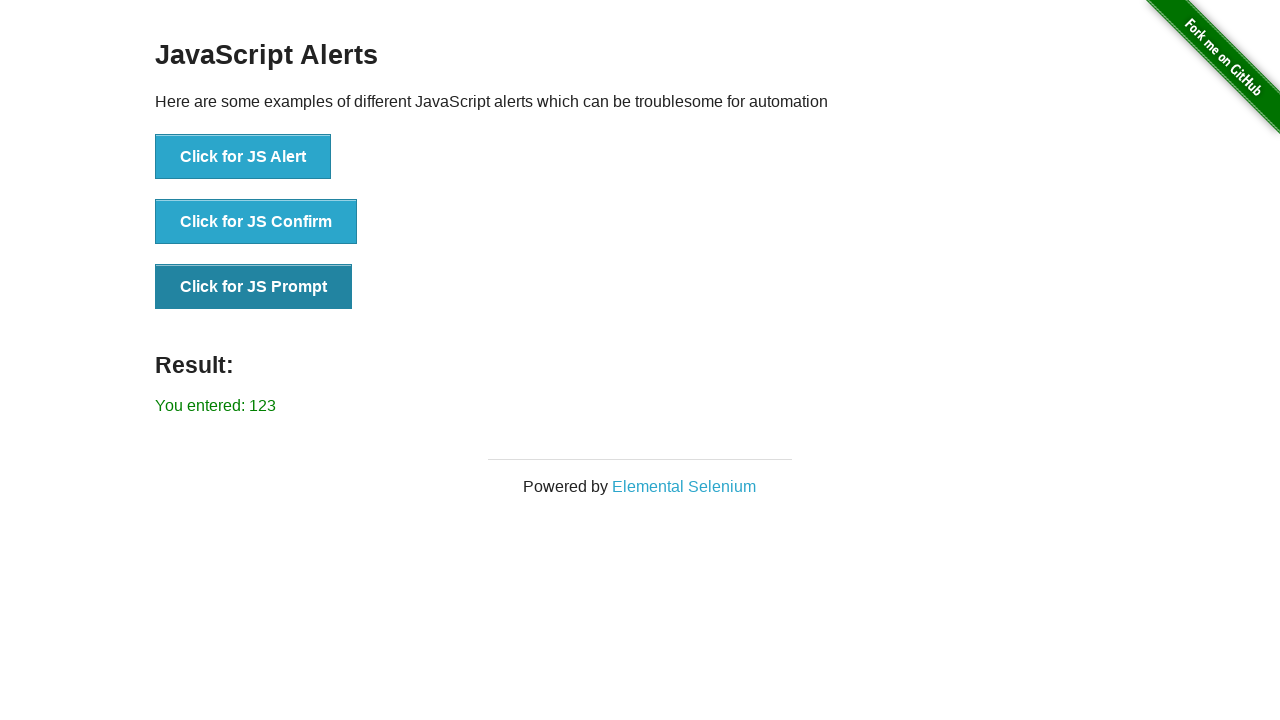

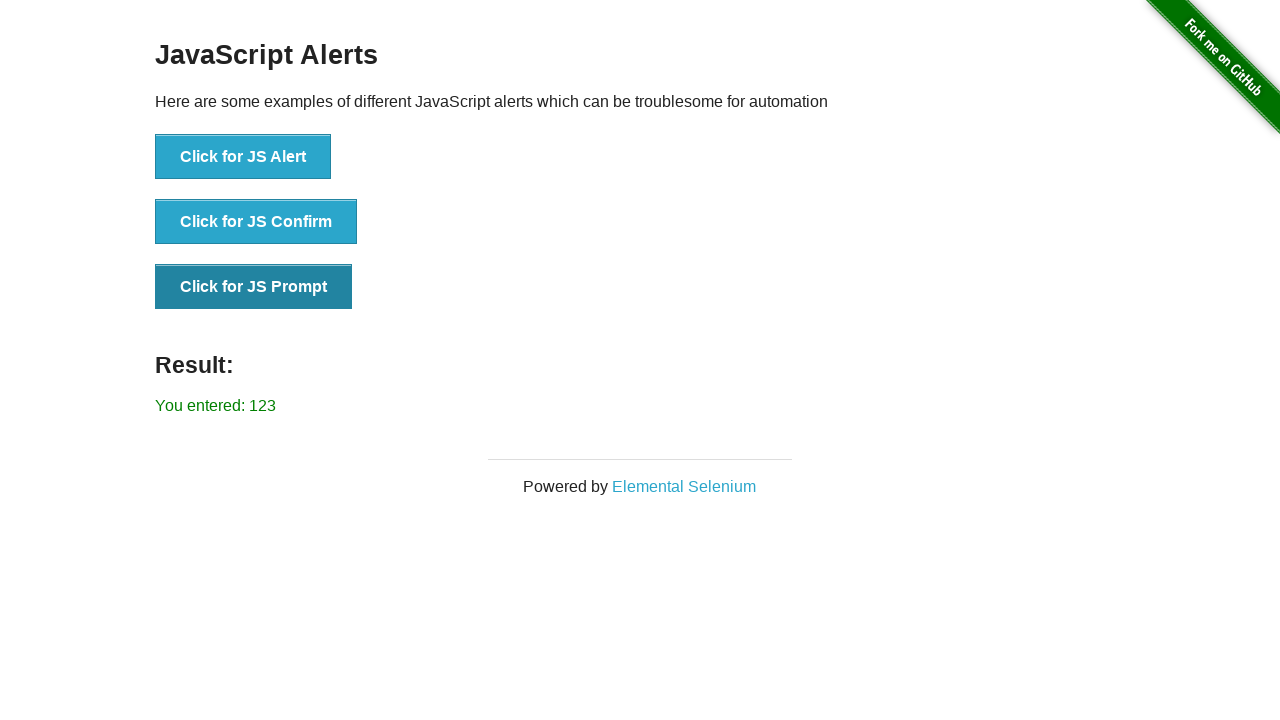